Tests sorting the Due column in ascending order on the second table using semantic class selectors.

Starting URL: http://the-internet.herokuapp.com/tables

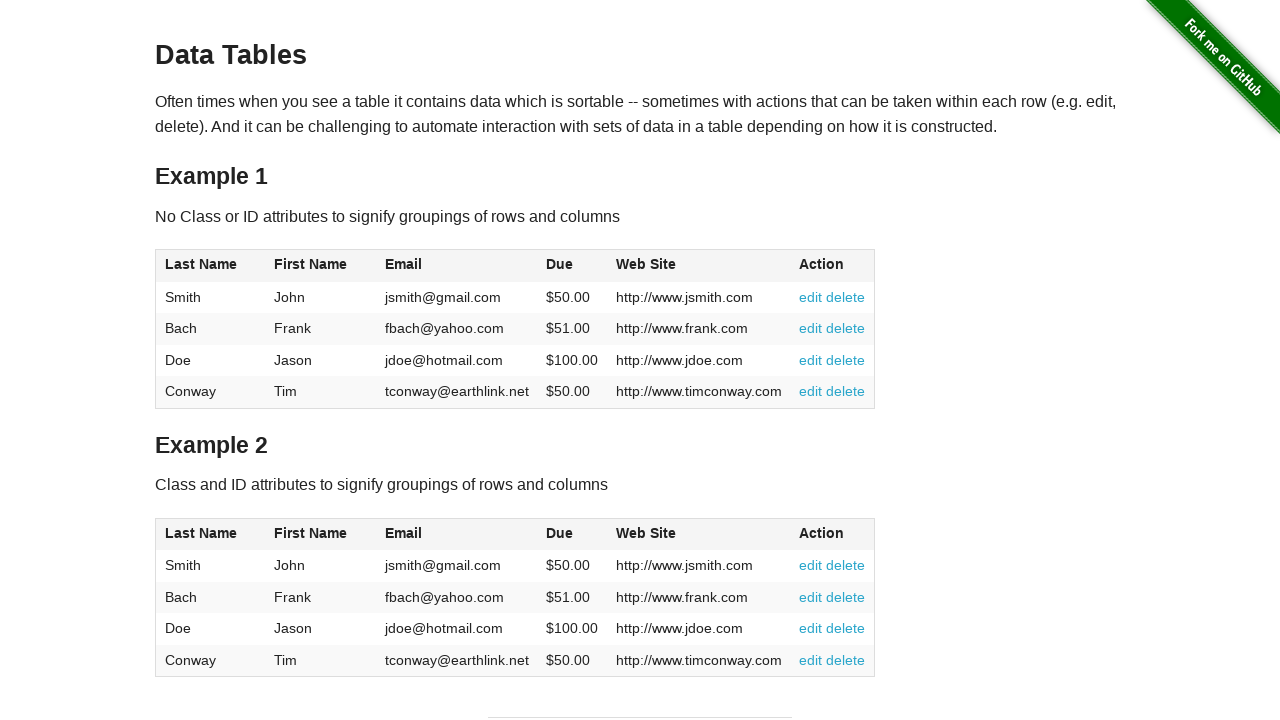

Clicked the Due column header in the second table to sort at (560, 533) on #table2 thead .dues
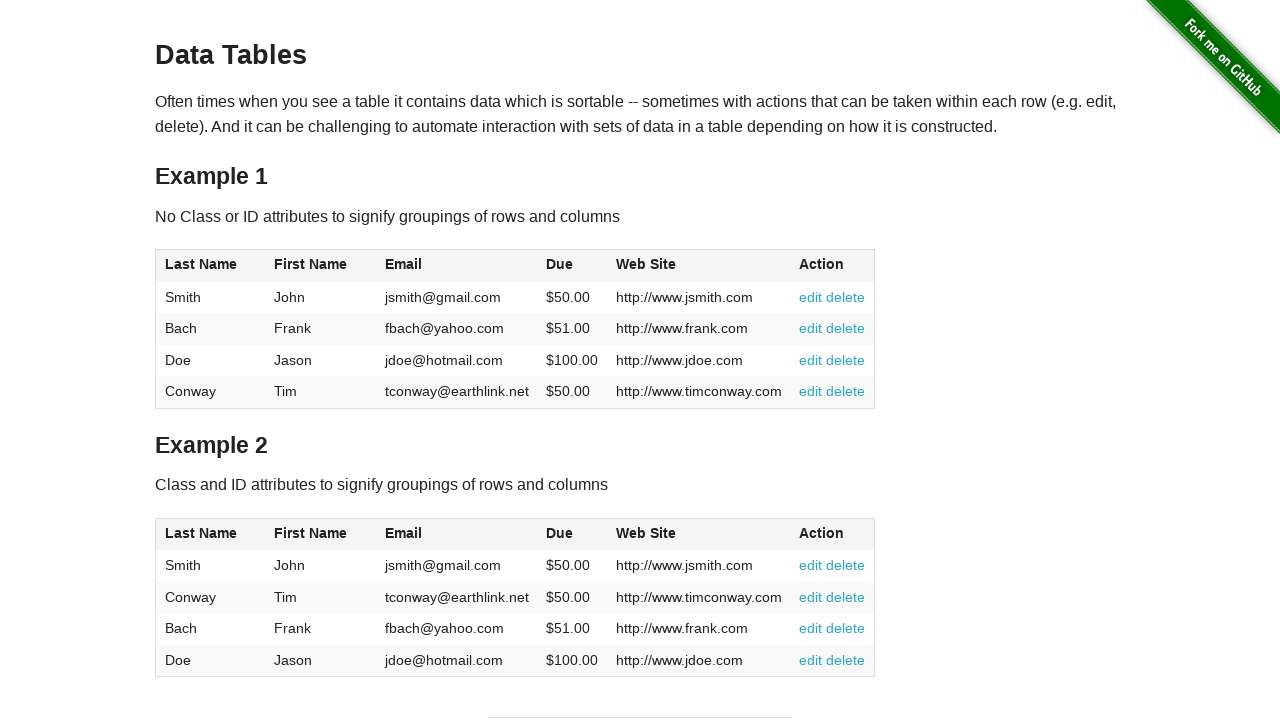

Waited for the second table to be sorted by Due column in ascending order
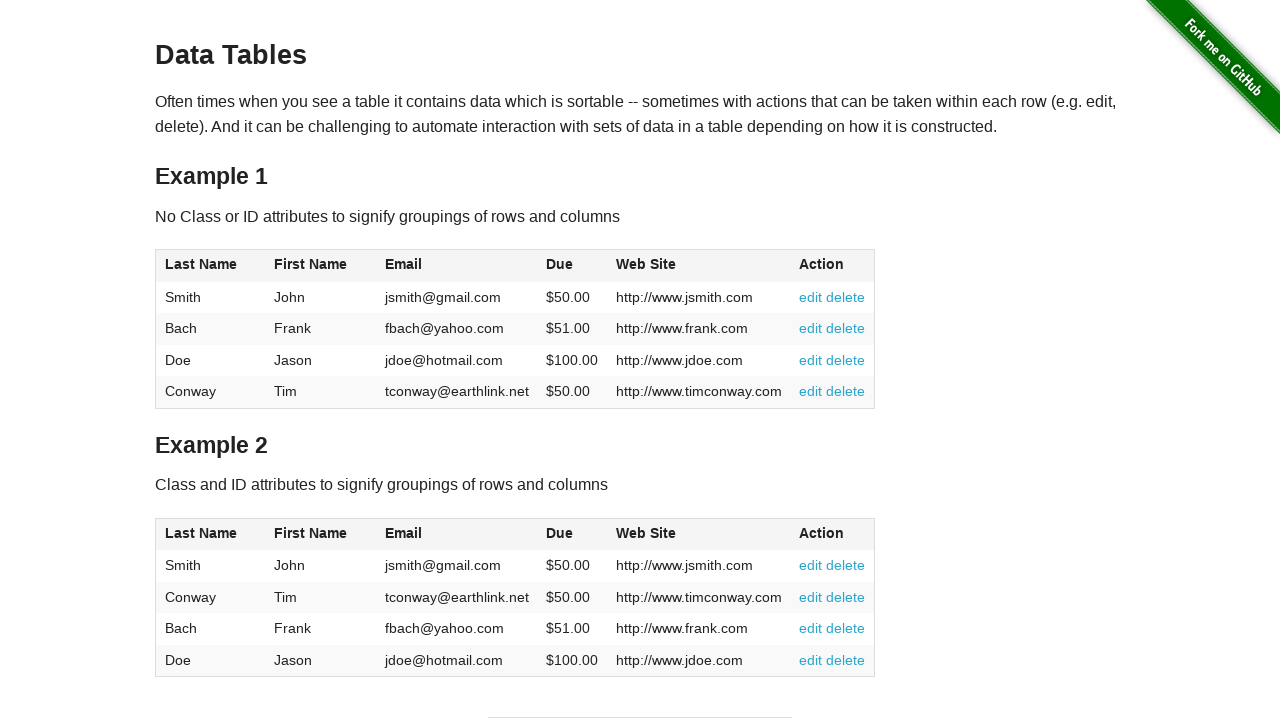

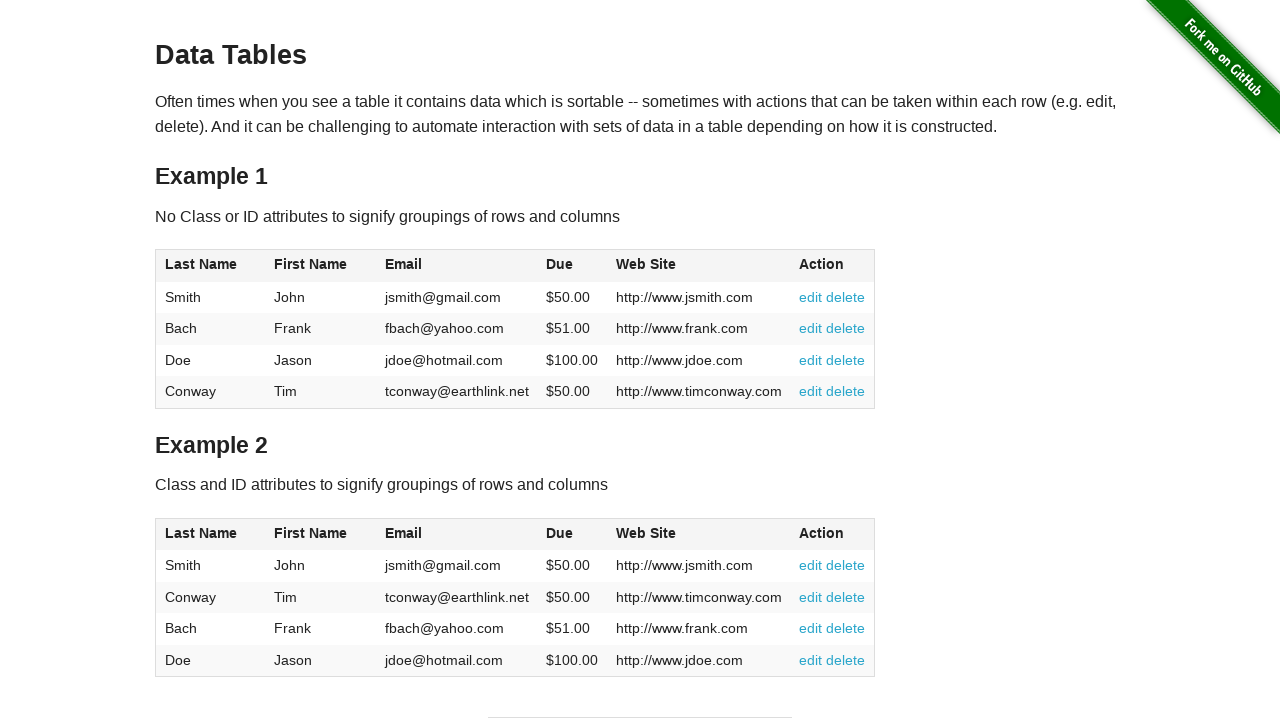